Tests navigation on the Let's Kode It website by clicking a partial link text containing "Pract" and then clicking the Login link to navigate to the login page

Starting URL: https://letskodeit.teachable.com/

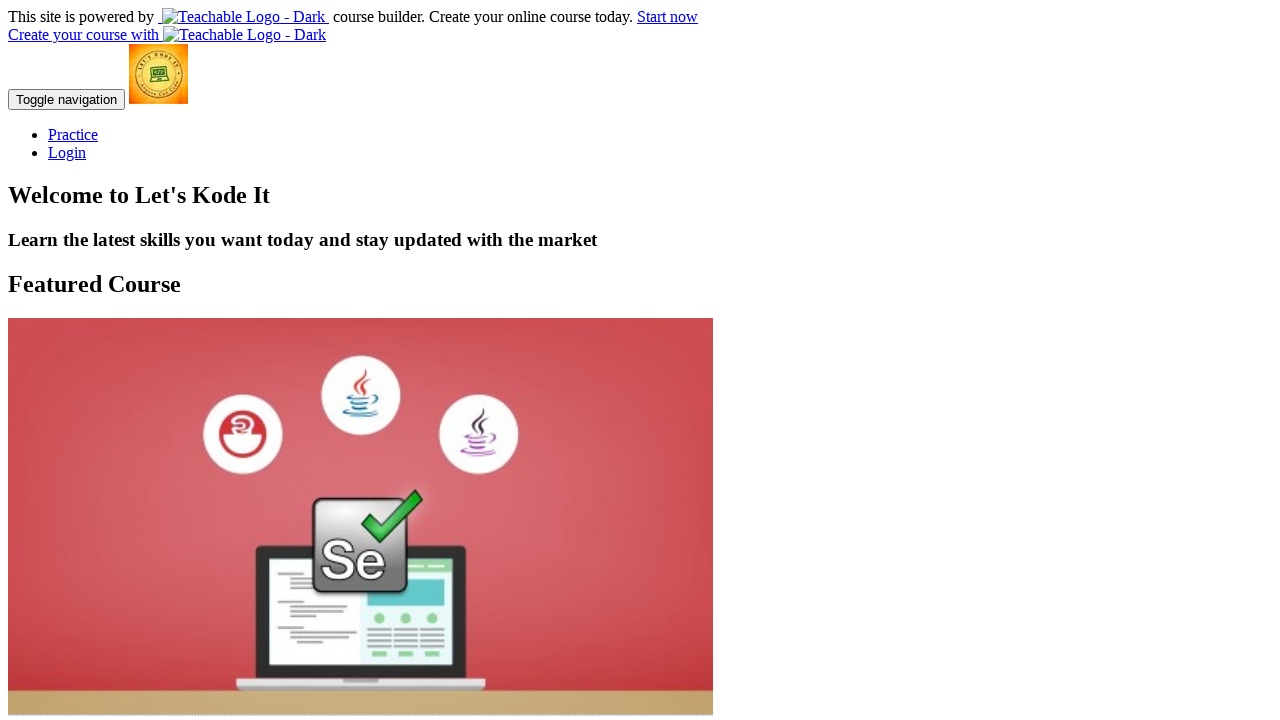

Clicked link containing partial text 'Pract' at (73, 134) on a:has-text('Pract')
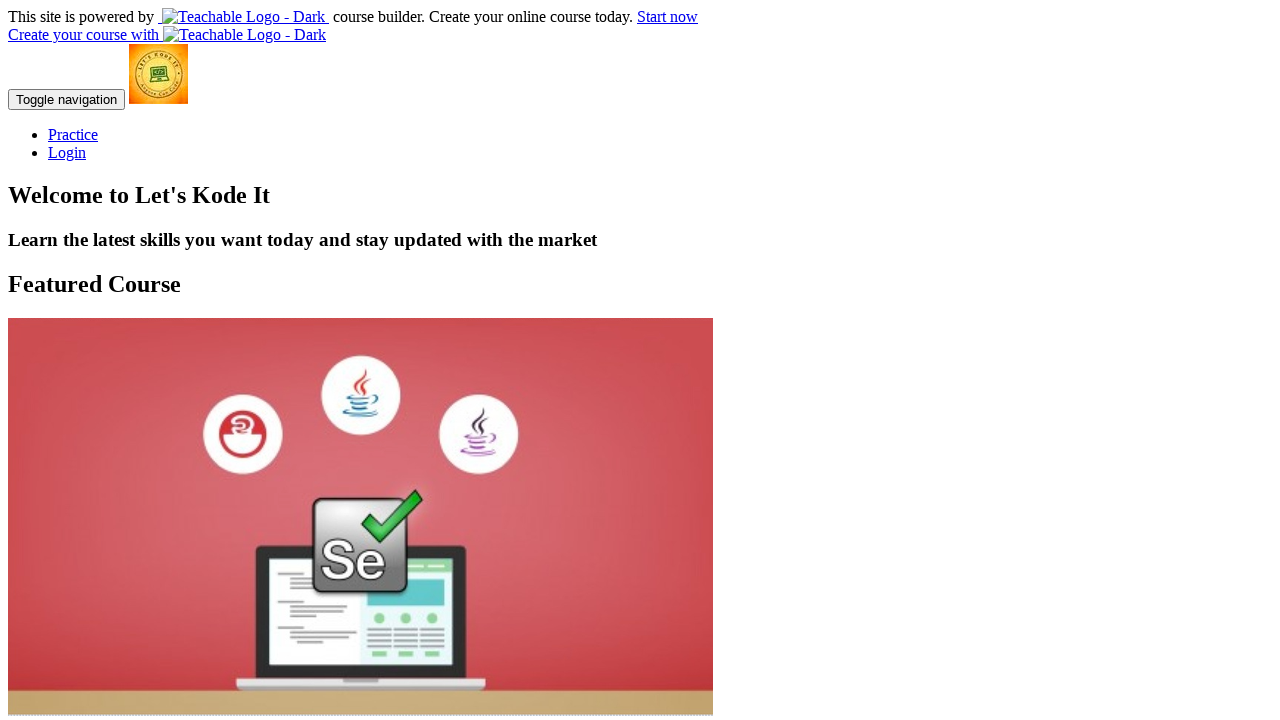

Page loaded after clicking Pract link
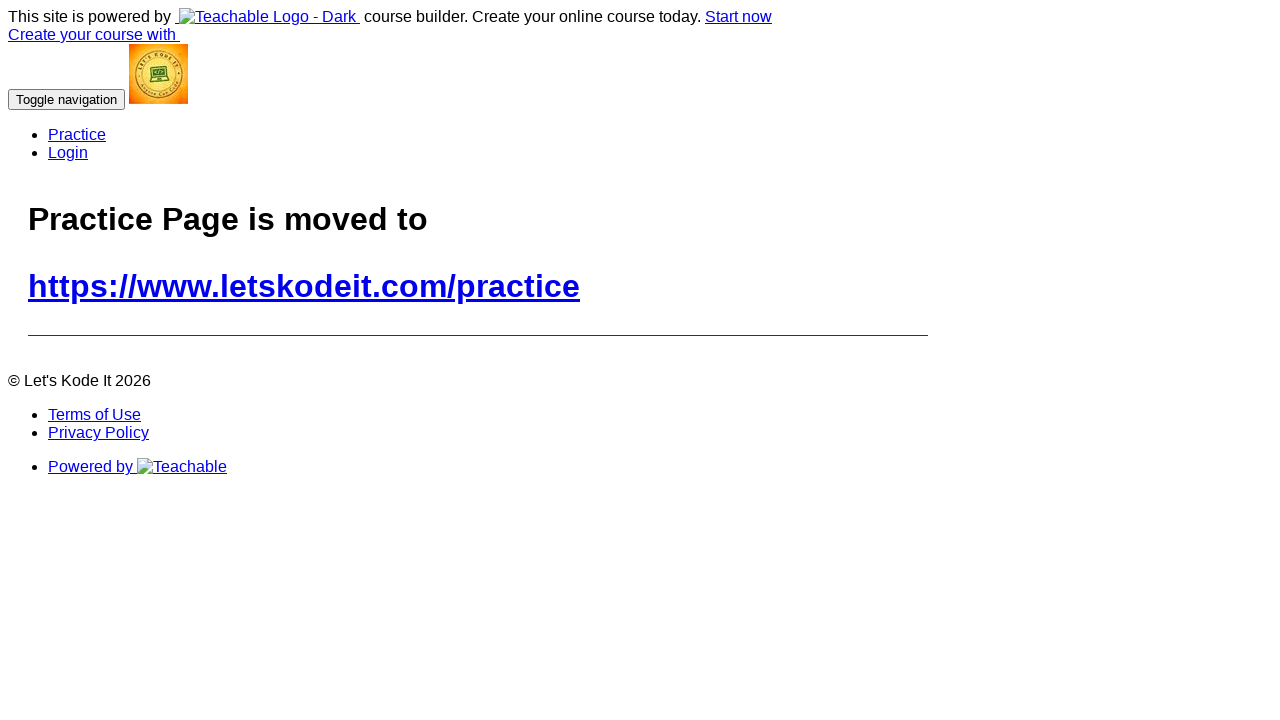

Clicked Login link to navigate to login page at (68, 152) on a:has-text('Login')
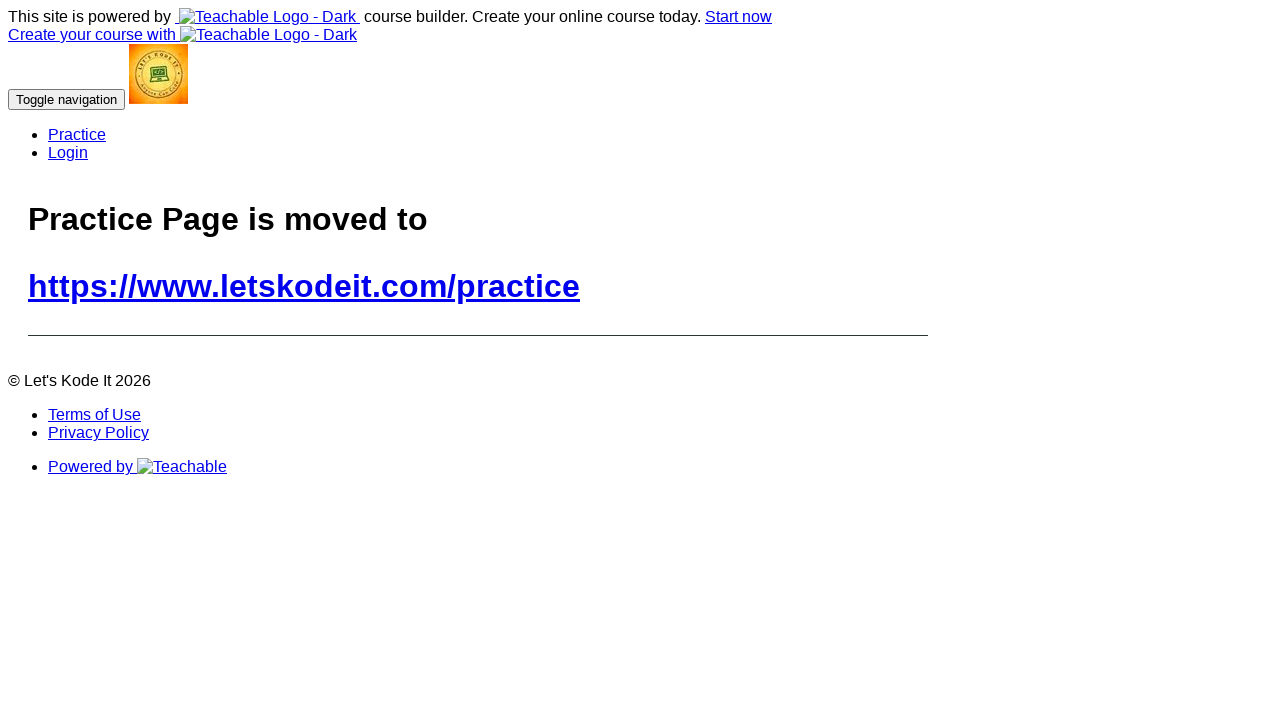

Login page loaded
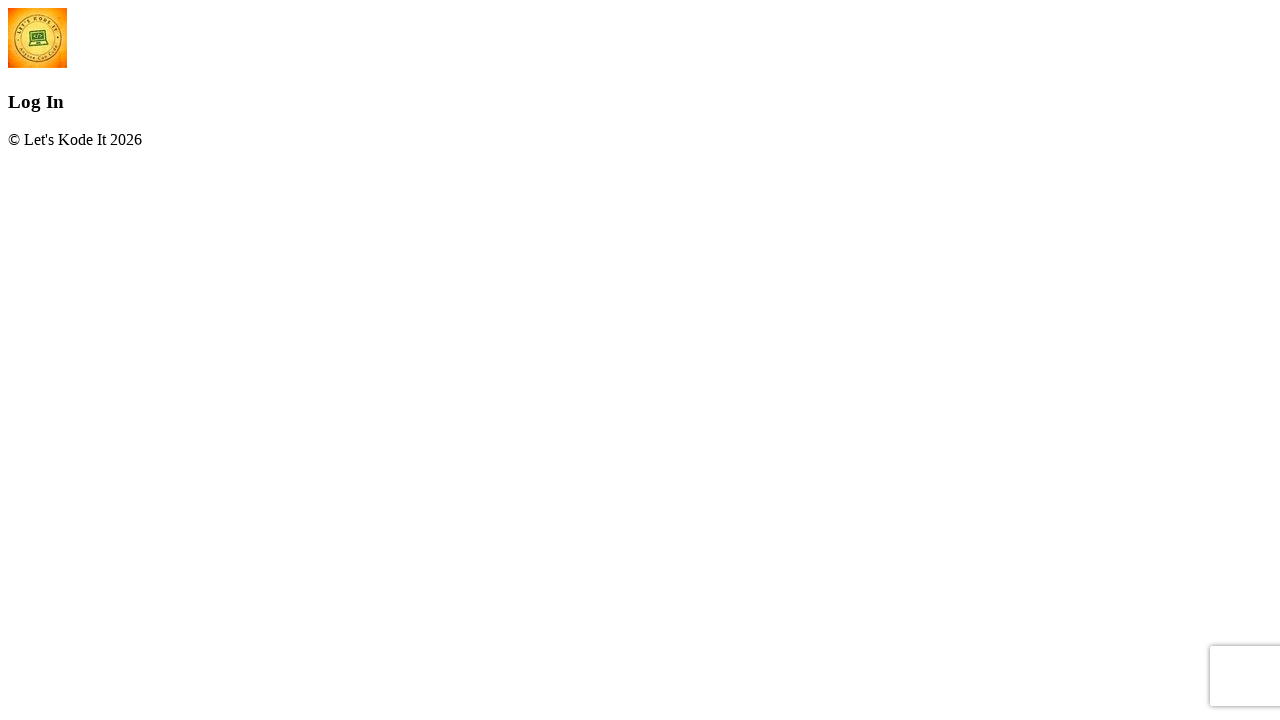

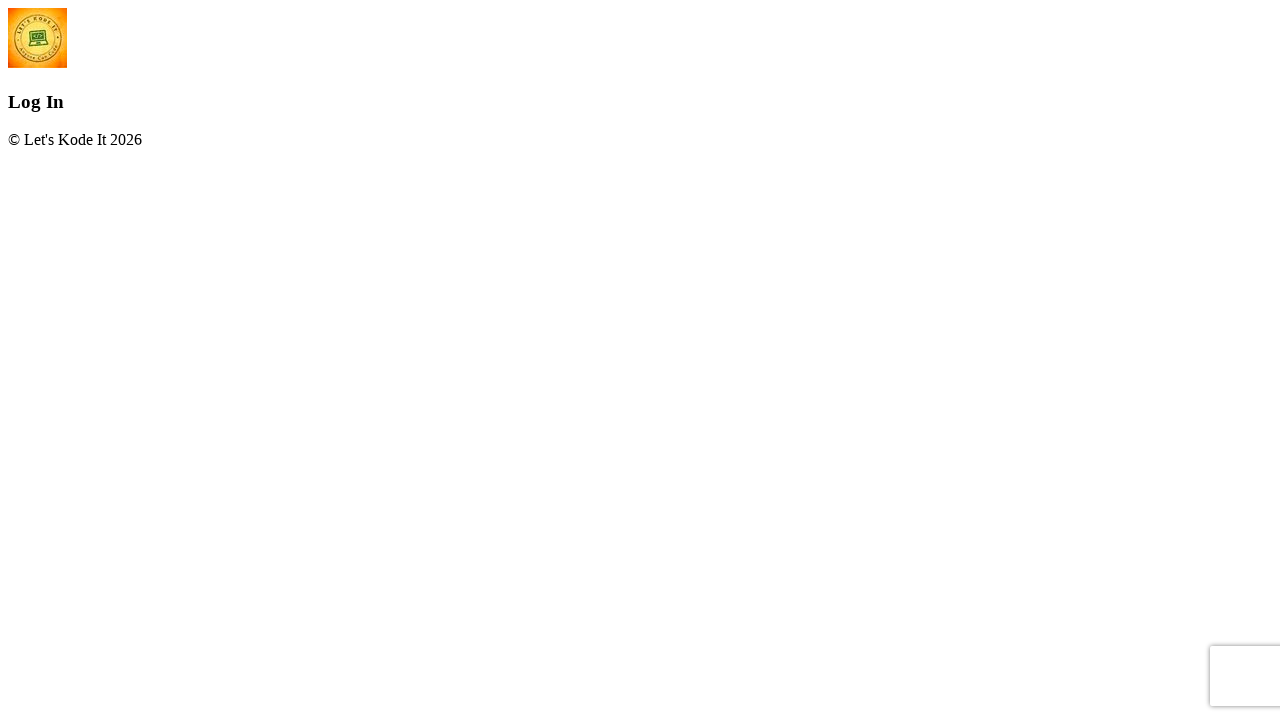